Clicks the Hidden Elements & AJAX link, fills input field, and clicks checkbox

Starting URL: https://testautomationpractice.blogspot.com/

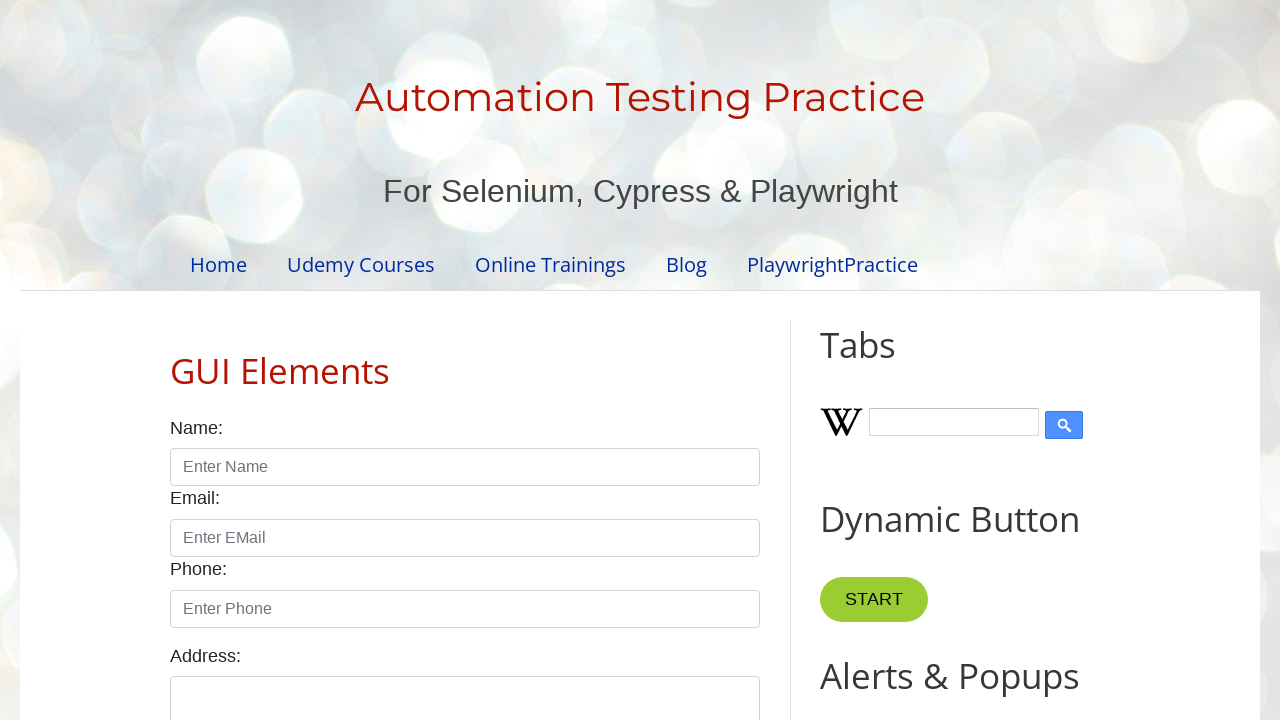

Clicked the Hidden Elements & AJAX link at (290, 568) on a:has-text('Hidden Elements & AJAX')
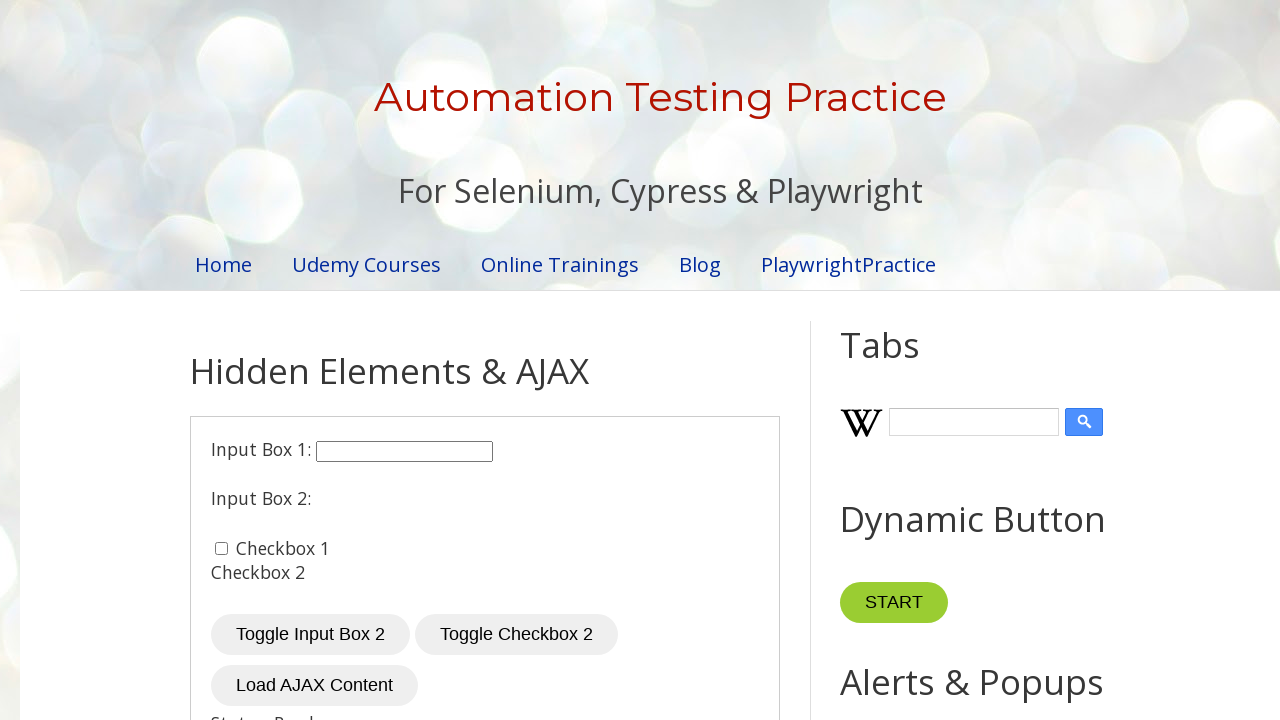

Filled input field with 'Maven' on input#input1
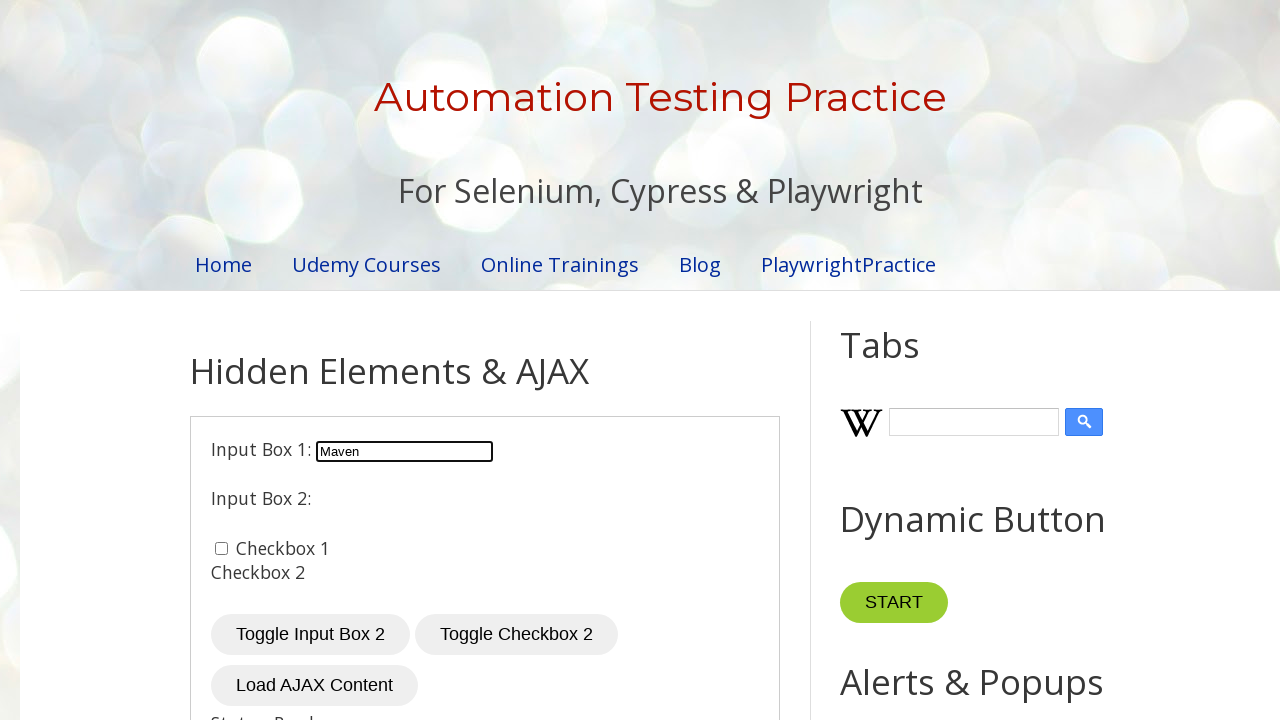

Clicked the checkbox at (222, 548) on input#checkbox1
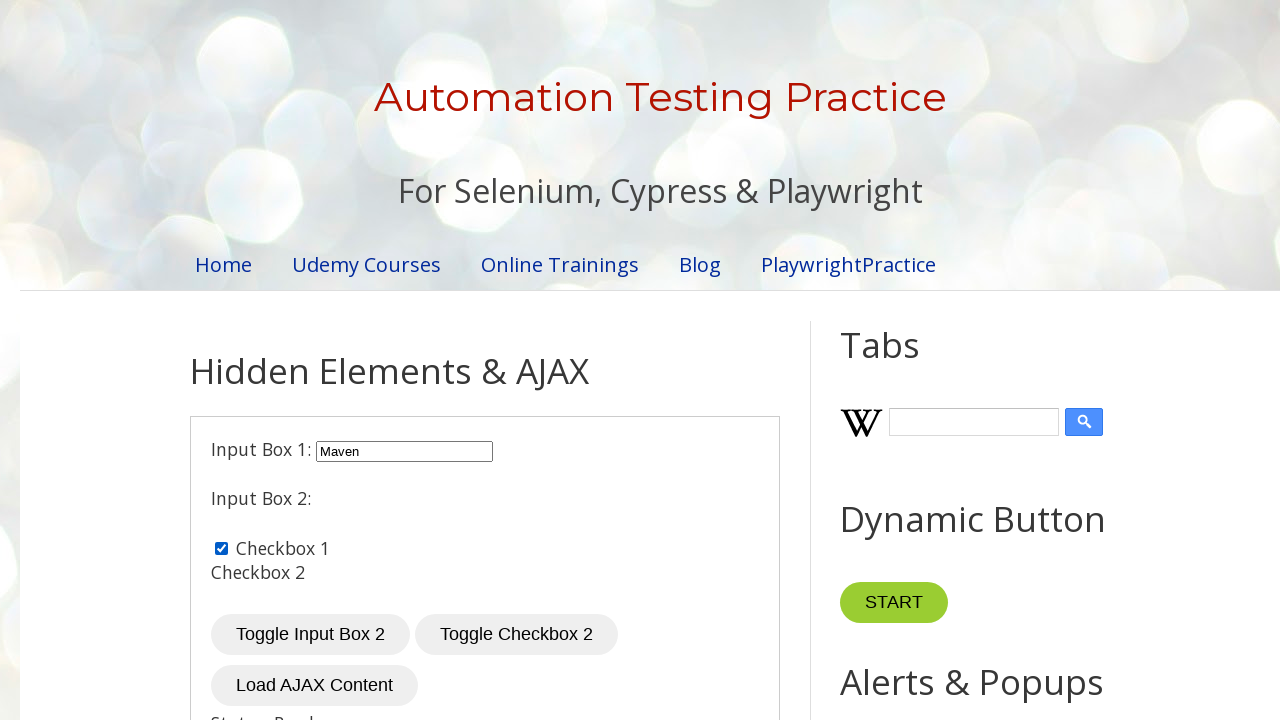

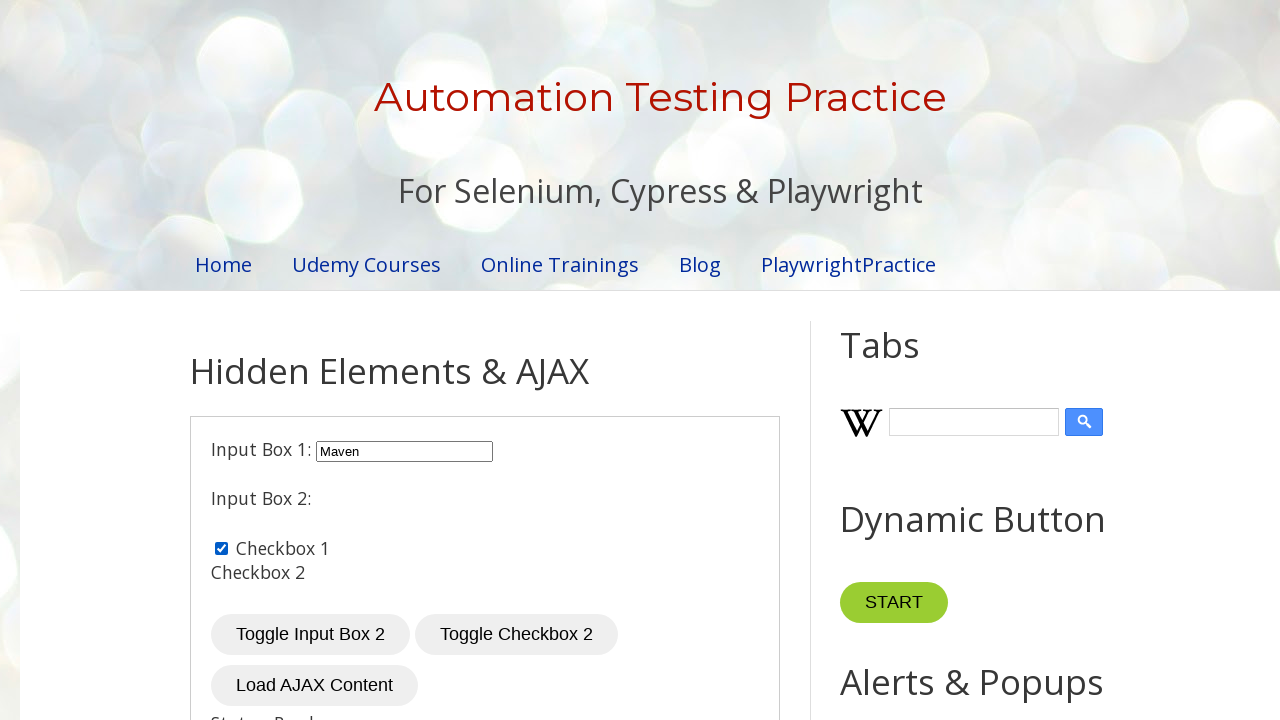